Tests JavaScript alert functionality by clicking different alert buttons (standard alert, timed alert, confirm dialog, and prompt dialog) on the DemoQA alerts page.

Starting URL: https://demoqa.com/alerts

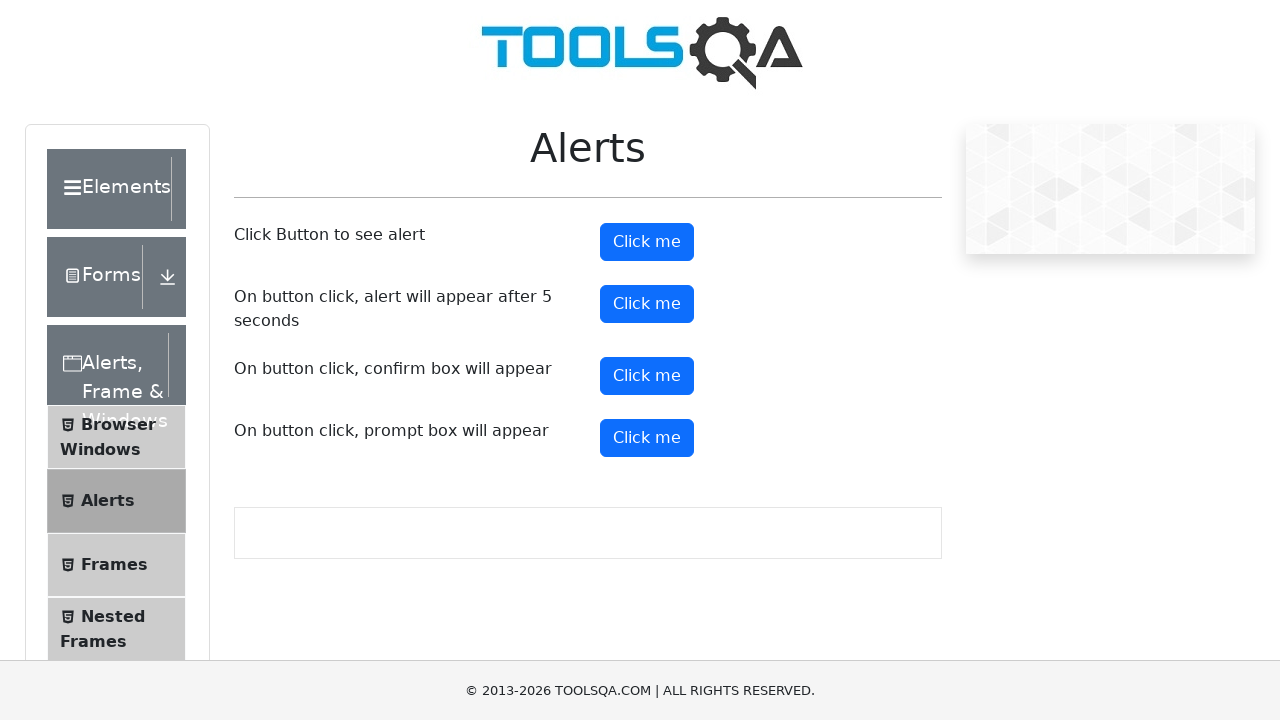

Clicked the standard alert button at (647, 242) on button#alertButton
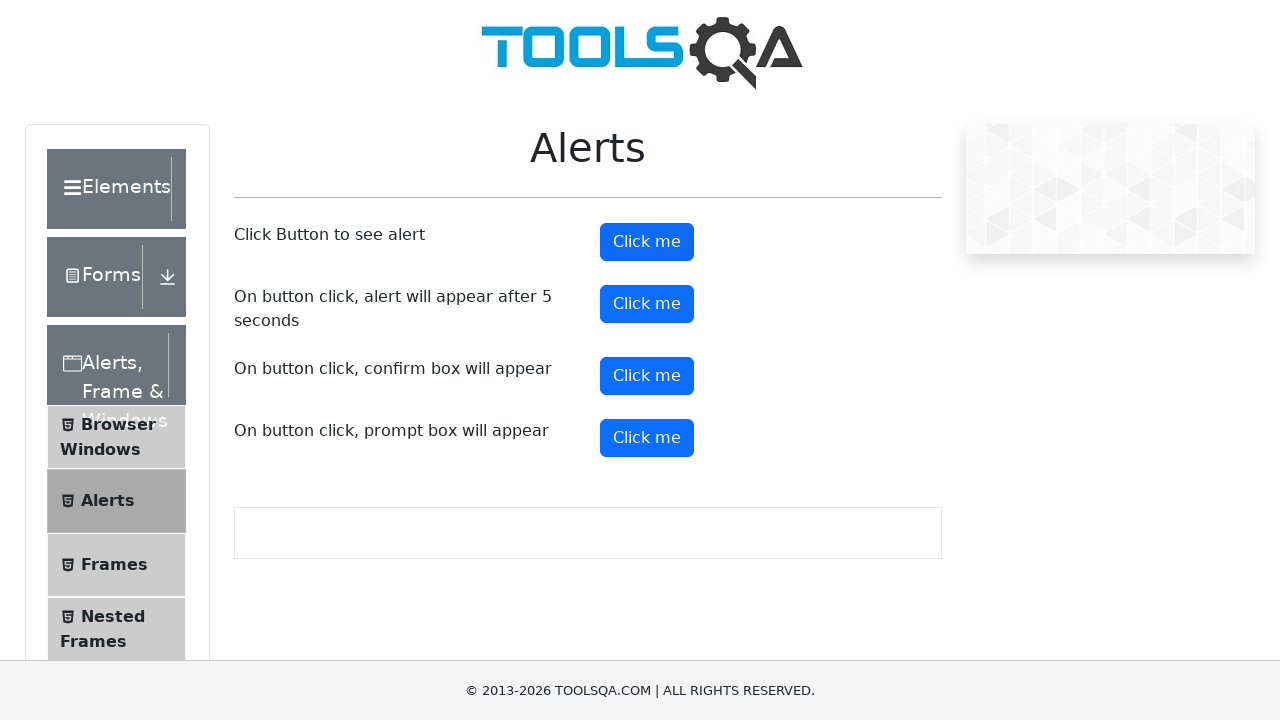

Set up dialog handler to accept alerts
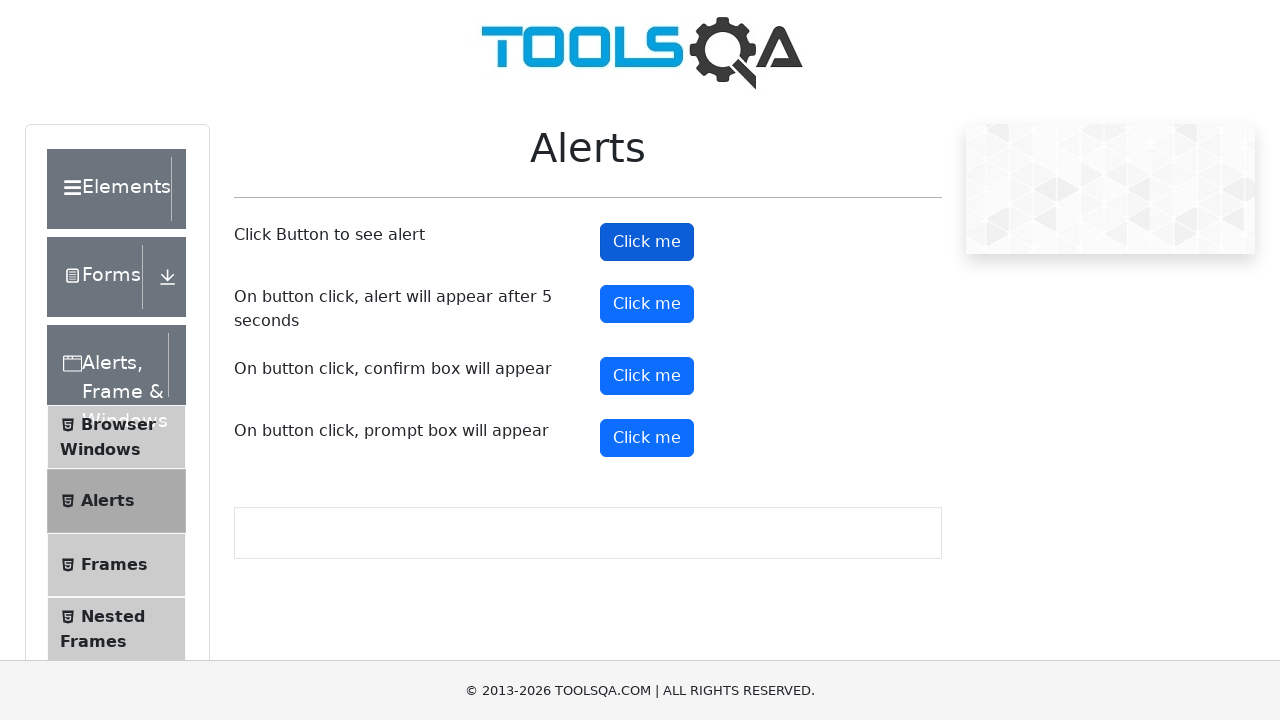

Clicked the timer alert button to trigger delayed alert at (647, 304) on button#timerAlertButton
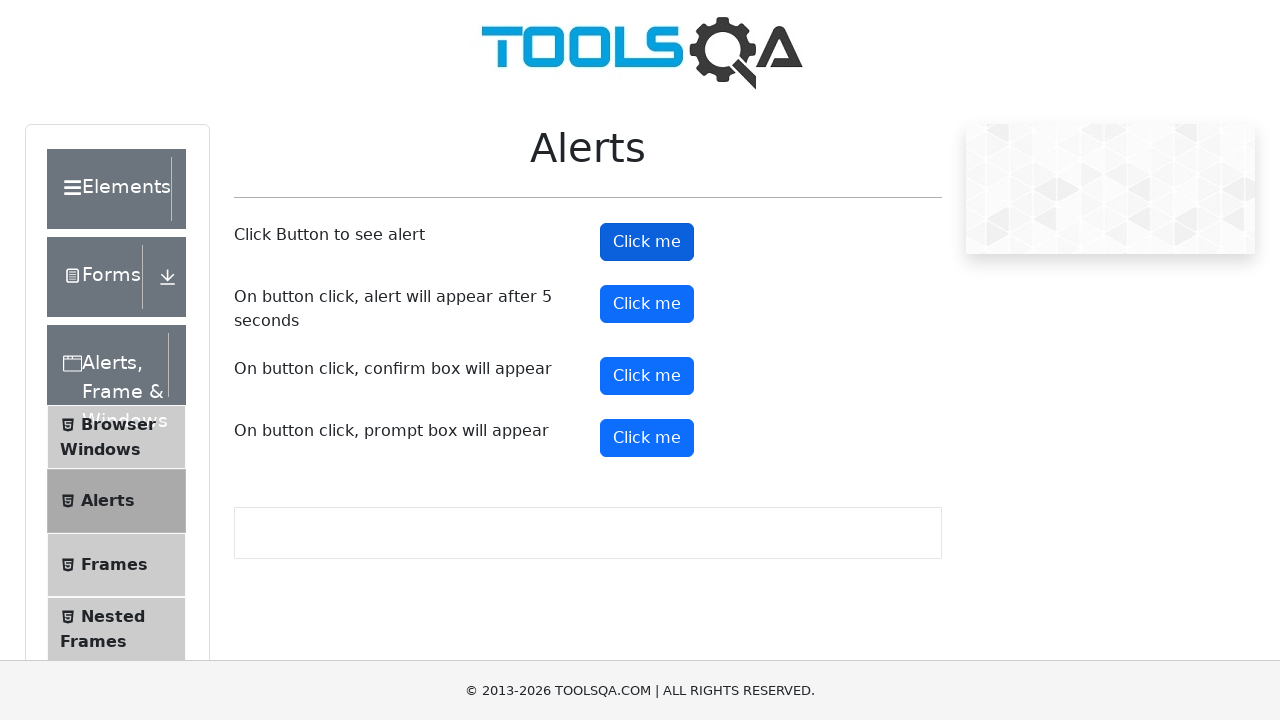

Clicked the confirm button to trigger confirm dialog at (647, 376) on button#confirmButton
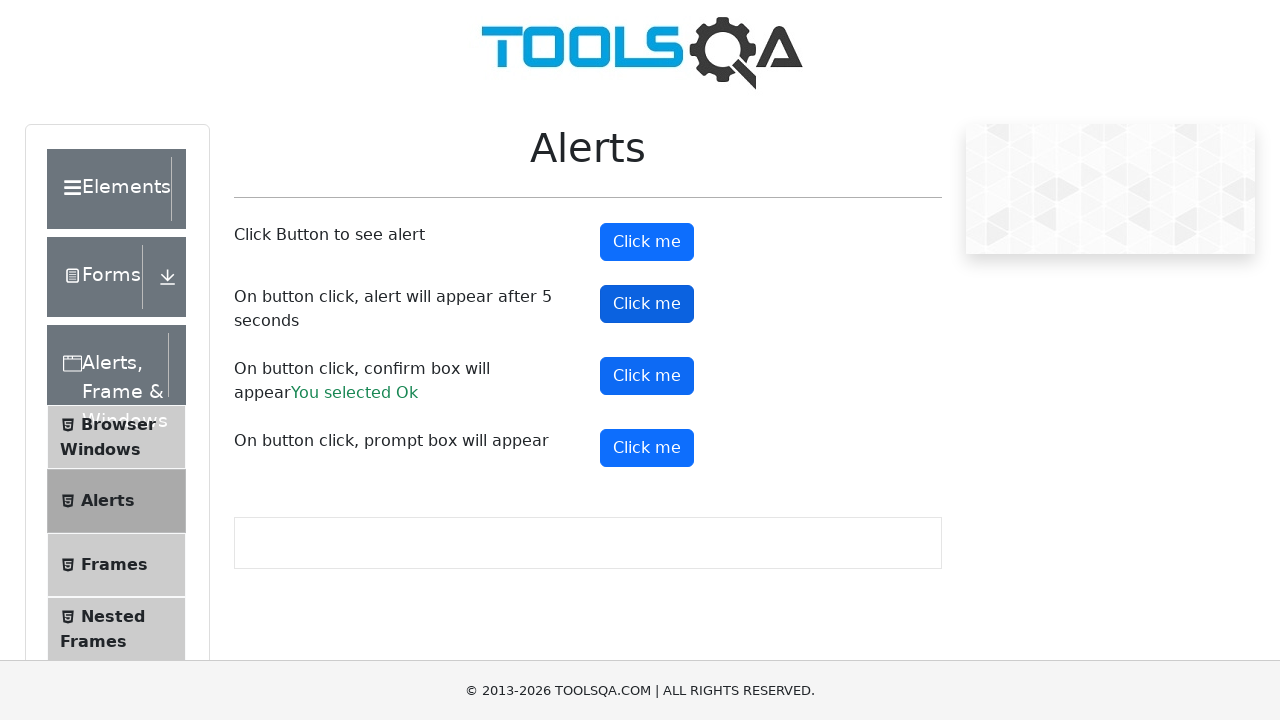

Clicked the prompt button to trigger prompt dialog at (647, 448) on button#promtButton
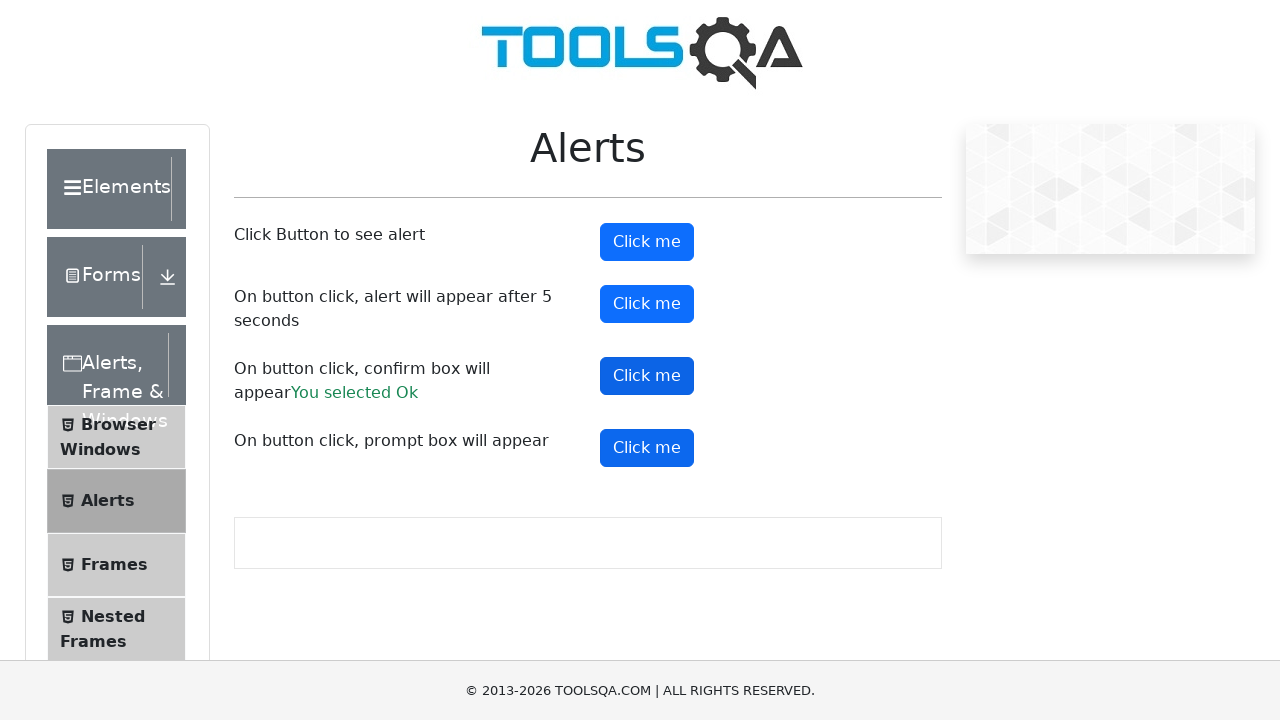

Waited 2 seconds for all alerts to be processed
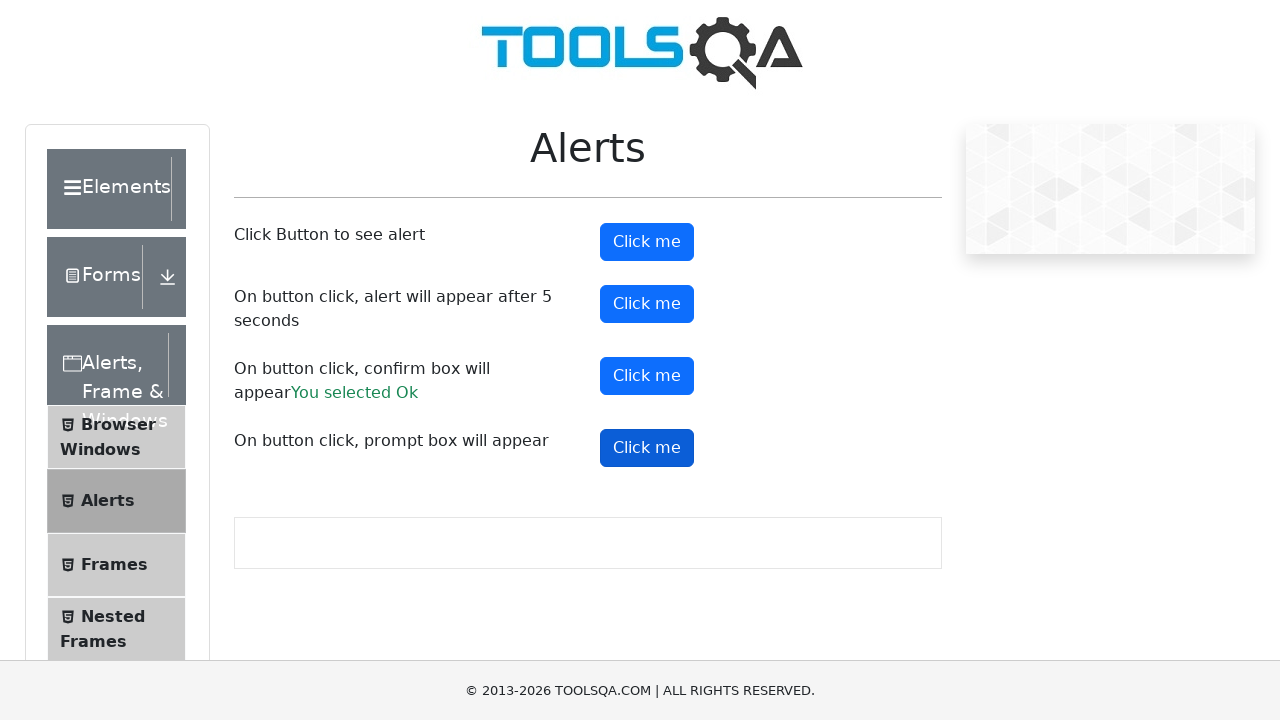

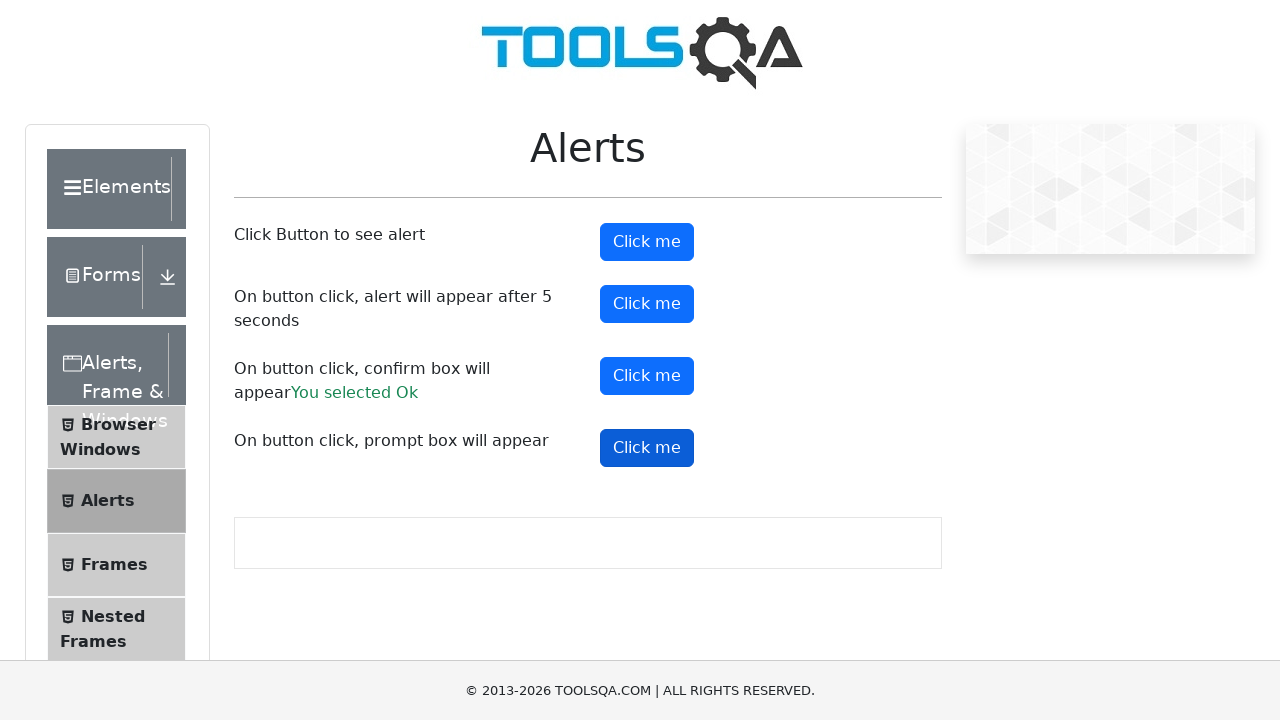